Tests unmarking todo items as complete by unchecking their checkboxes

Starting URL: https://demo.playwright.dev/todomvc

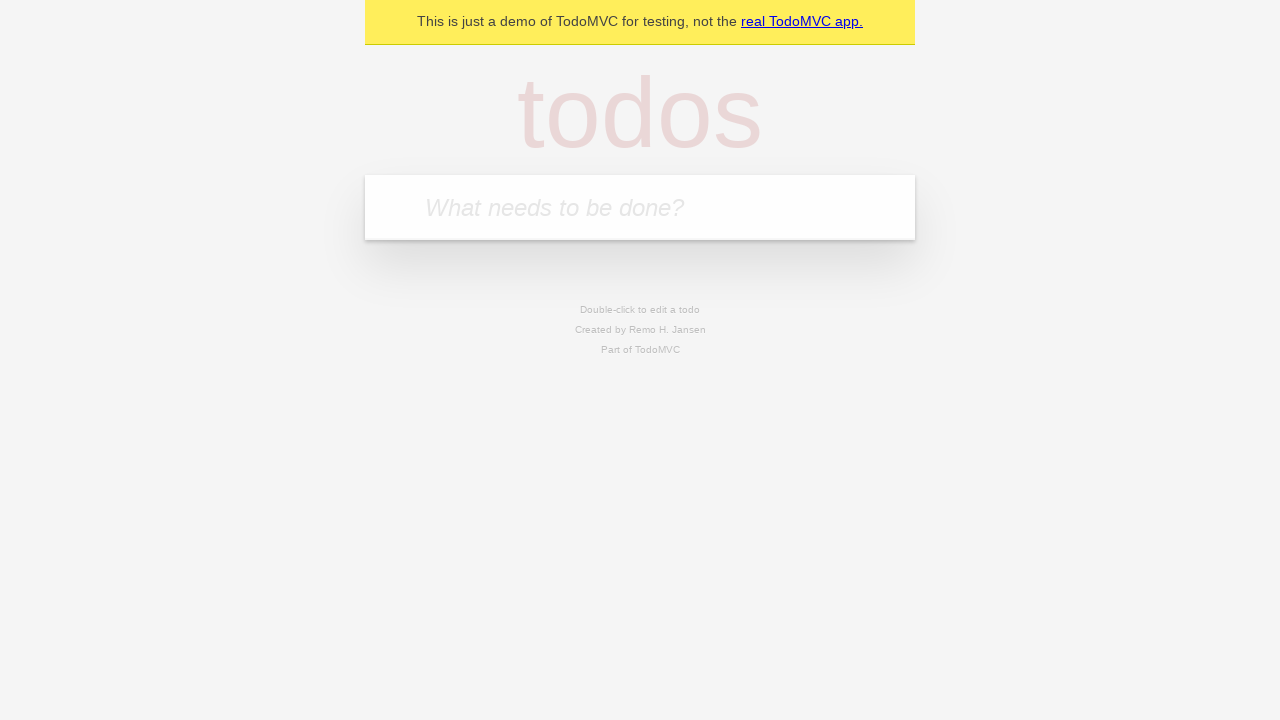

Filled todo input field with 'buy some cheese' on internal:attr=[placeholder="What needs to be done?"i]
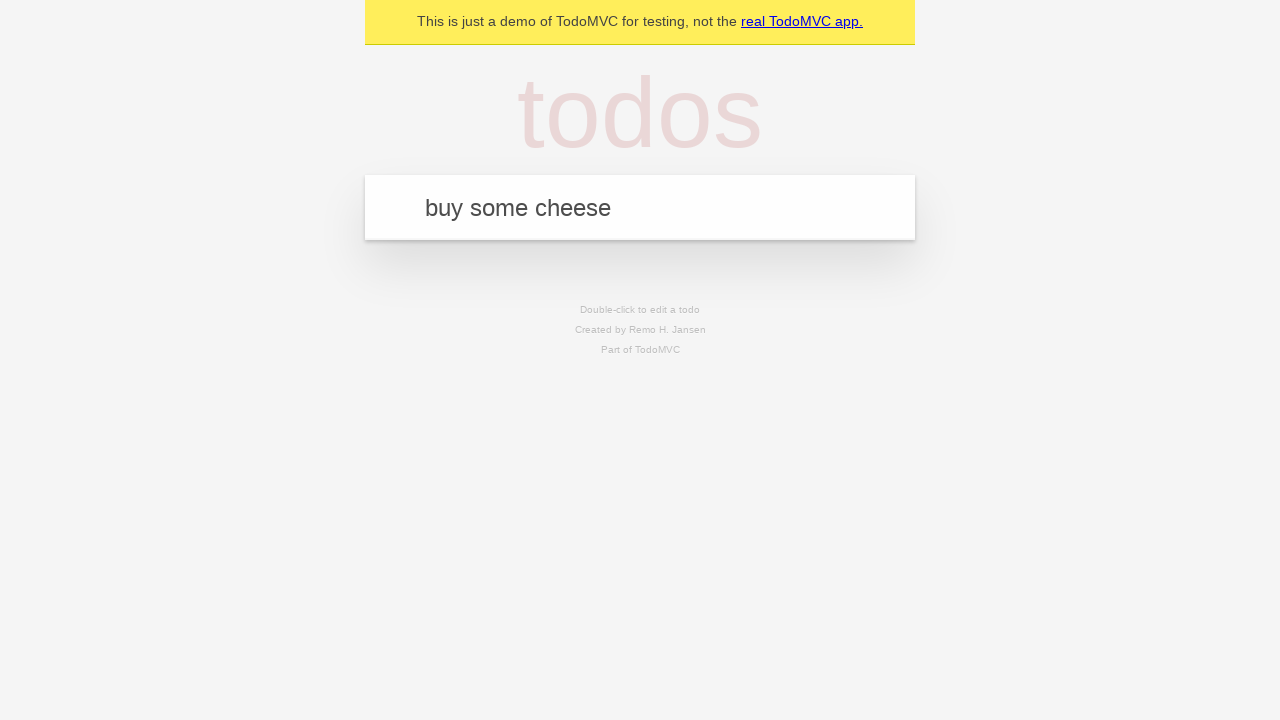

Pressed Enter to add 'buy some cheese' to todo list on internal:attr=[placeholder="What needs to be done?"i]
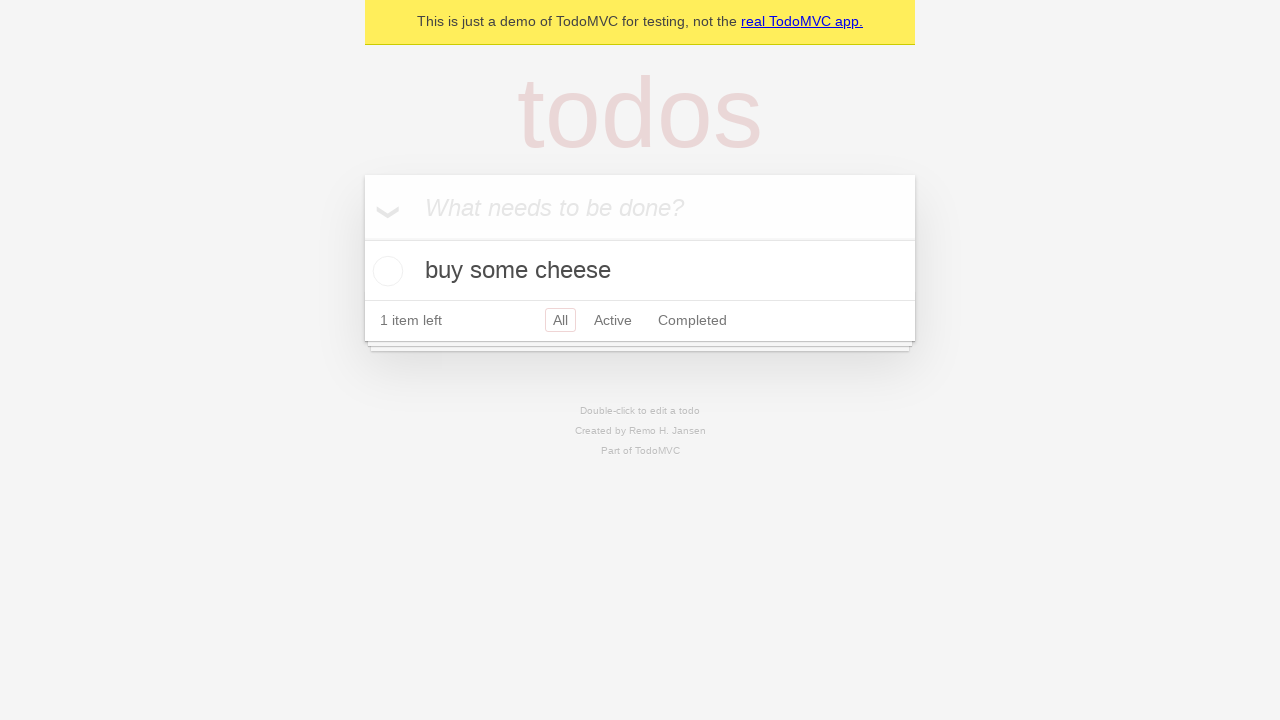

Filled todo input field with 'feed the cat' on internal:attr=[placeholder="What needs to be done?"i]
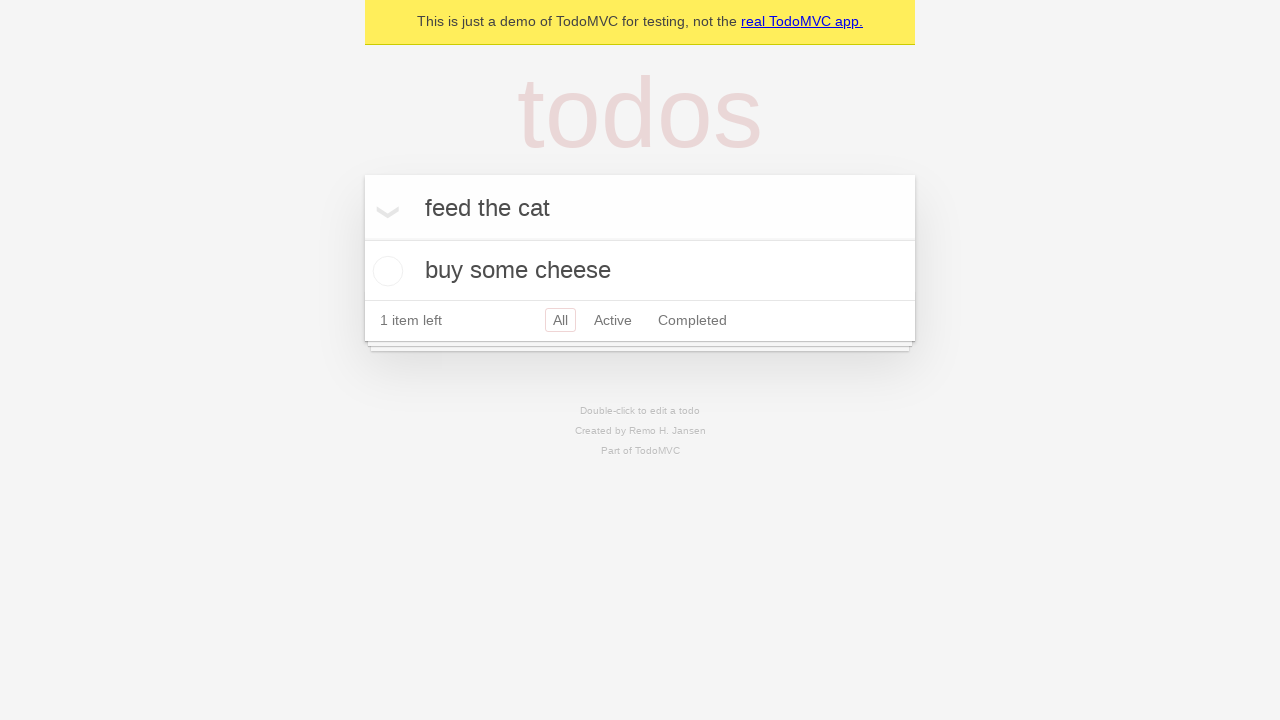

Pressed Enter to add 'feed the cat' to todo list on internal:attr=[placeholder="What needs to be done?"i]
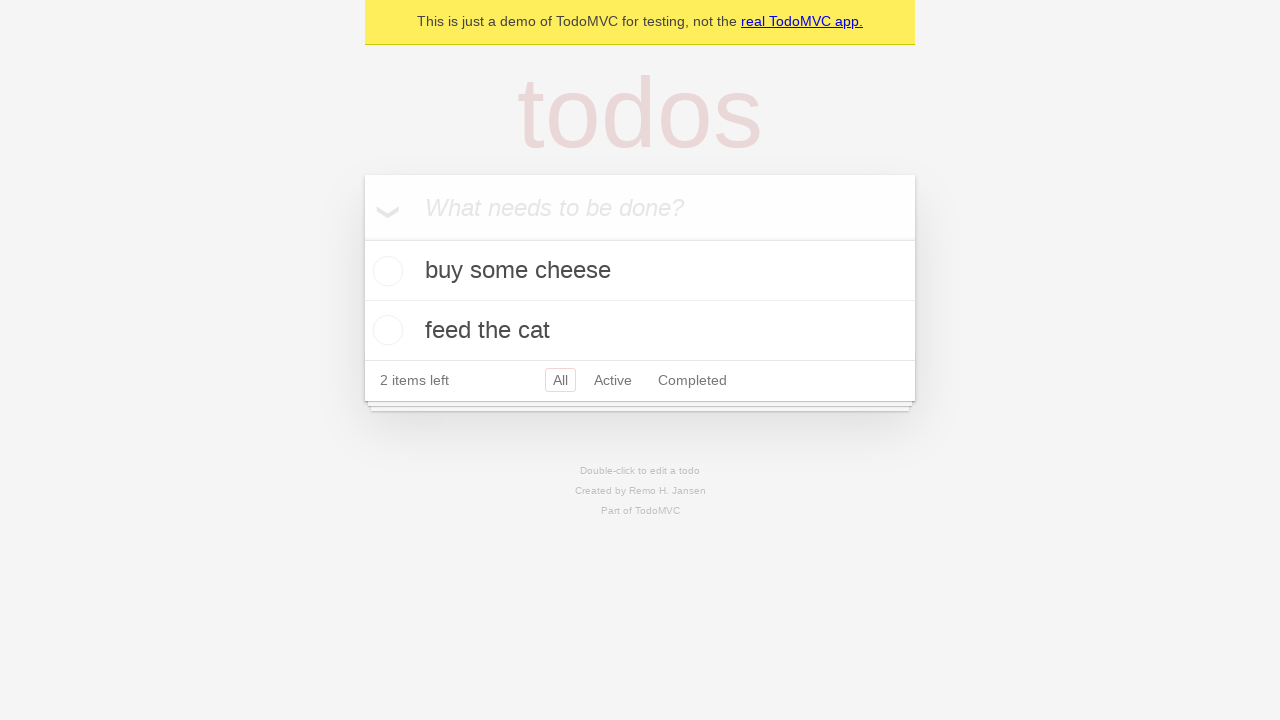

Located first todo item
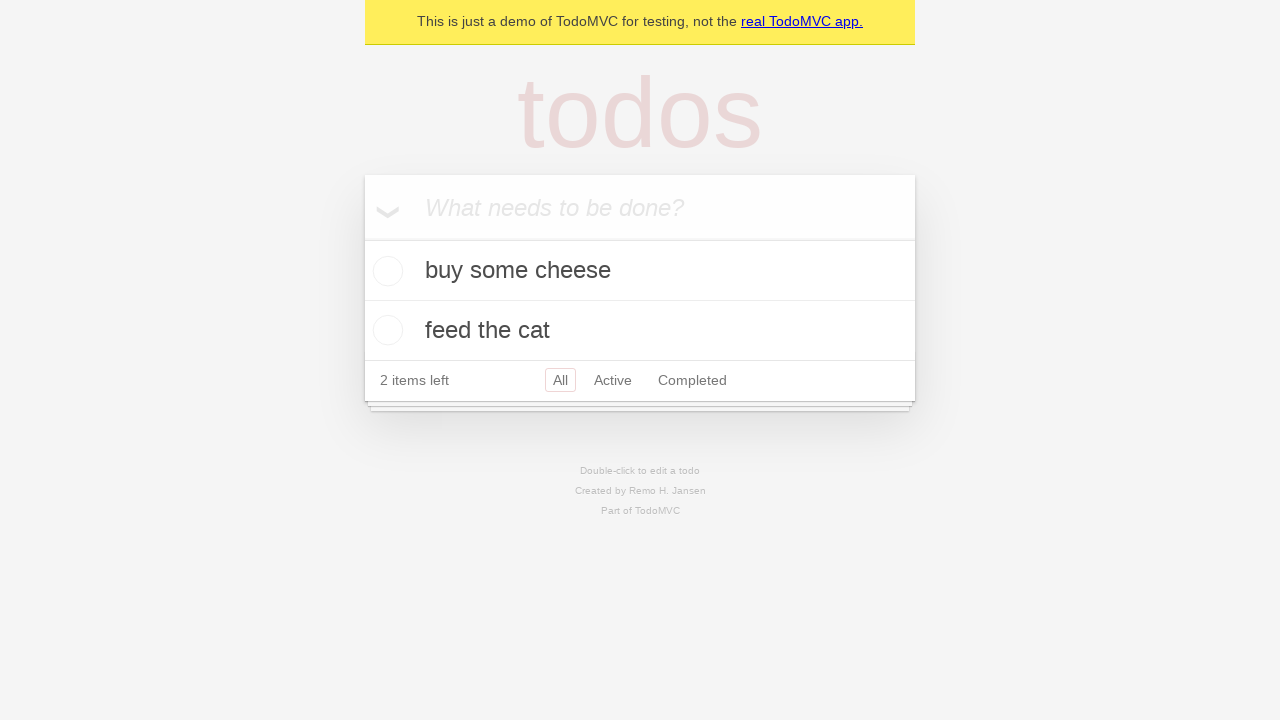

Located second todo item
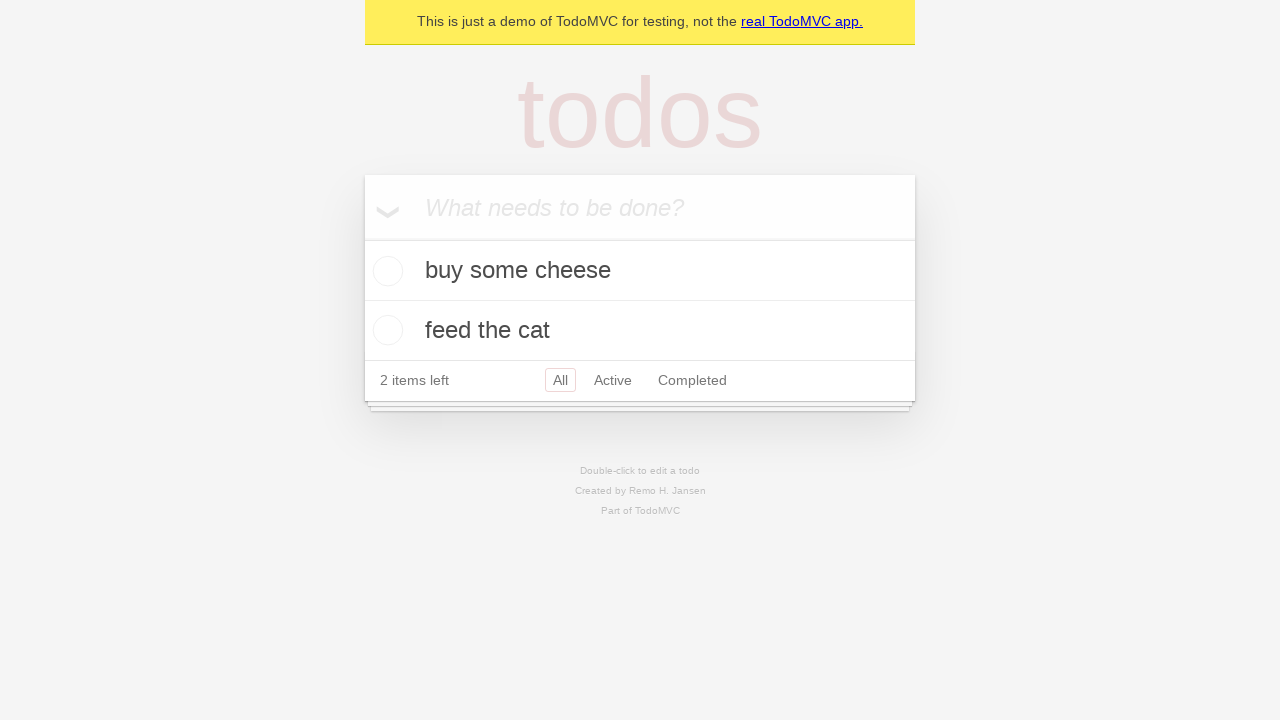

Located checkbox for first todo item
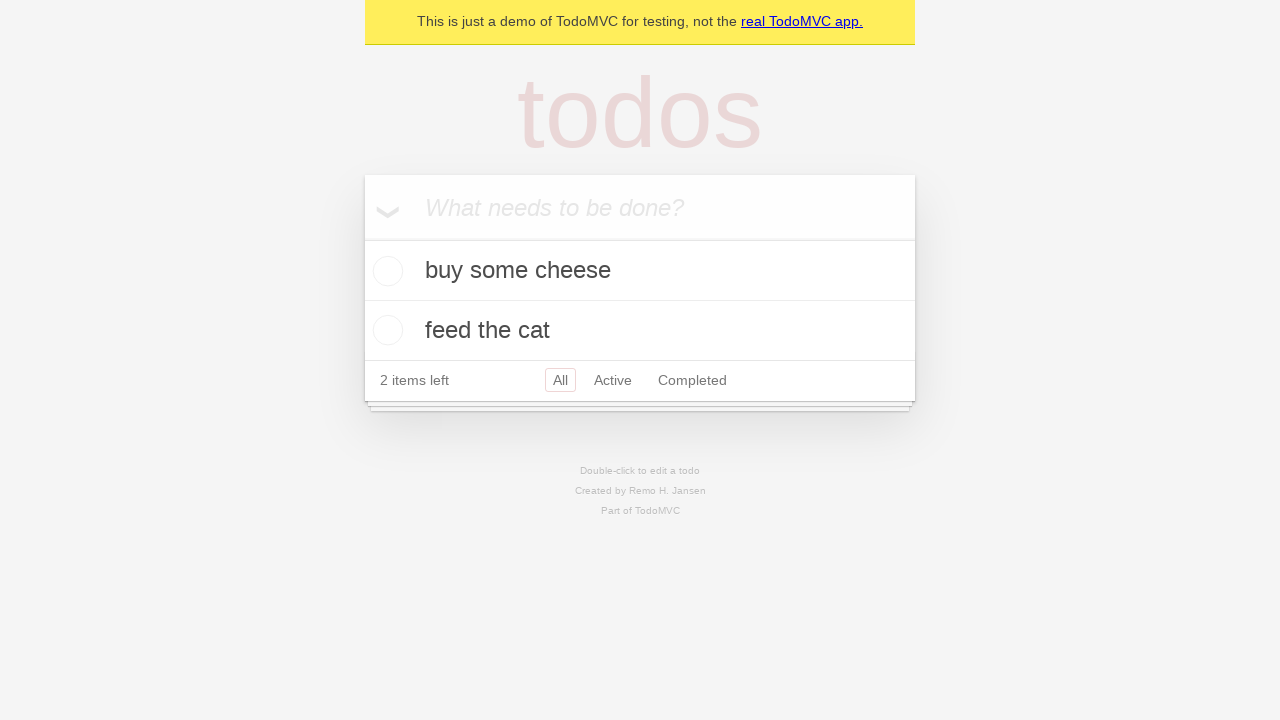

Checked the first todo item's checkbox at (385, 271) on internal:testid=[data-testid="todo-item"s] >> nth=0 >> internal:role=checkbox
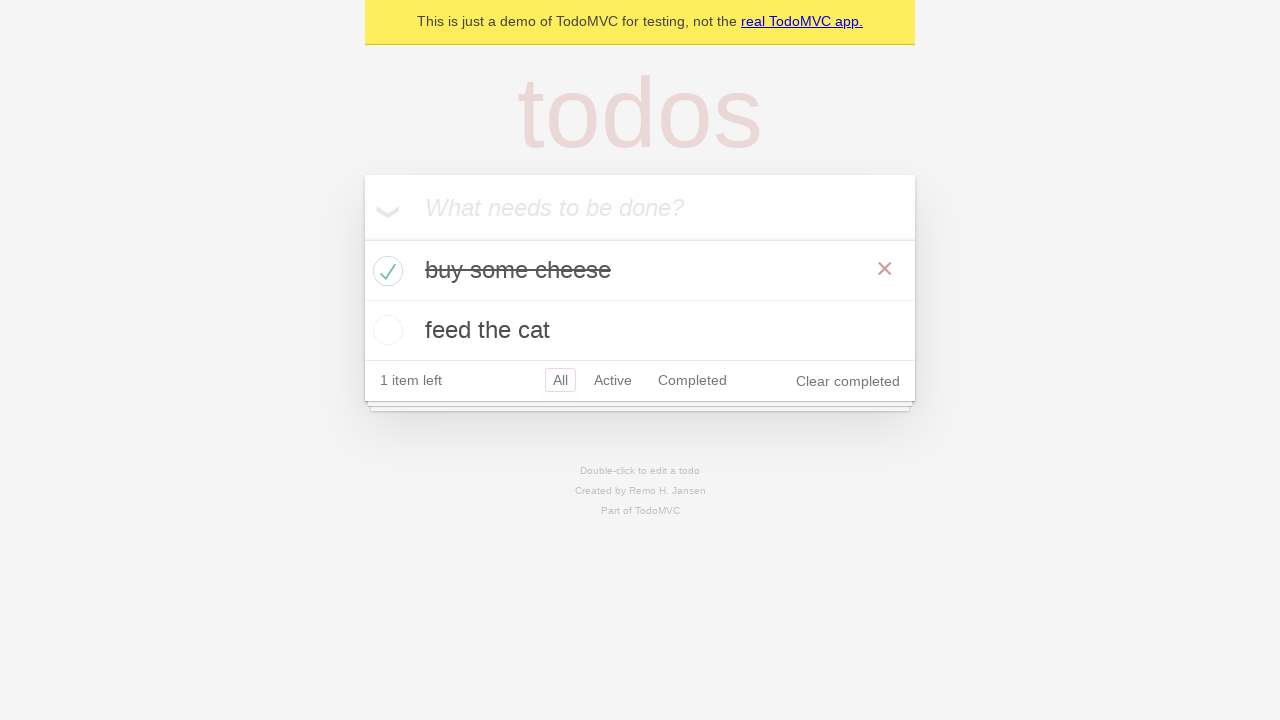

Verified first todo item has 'completed' class
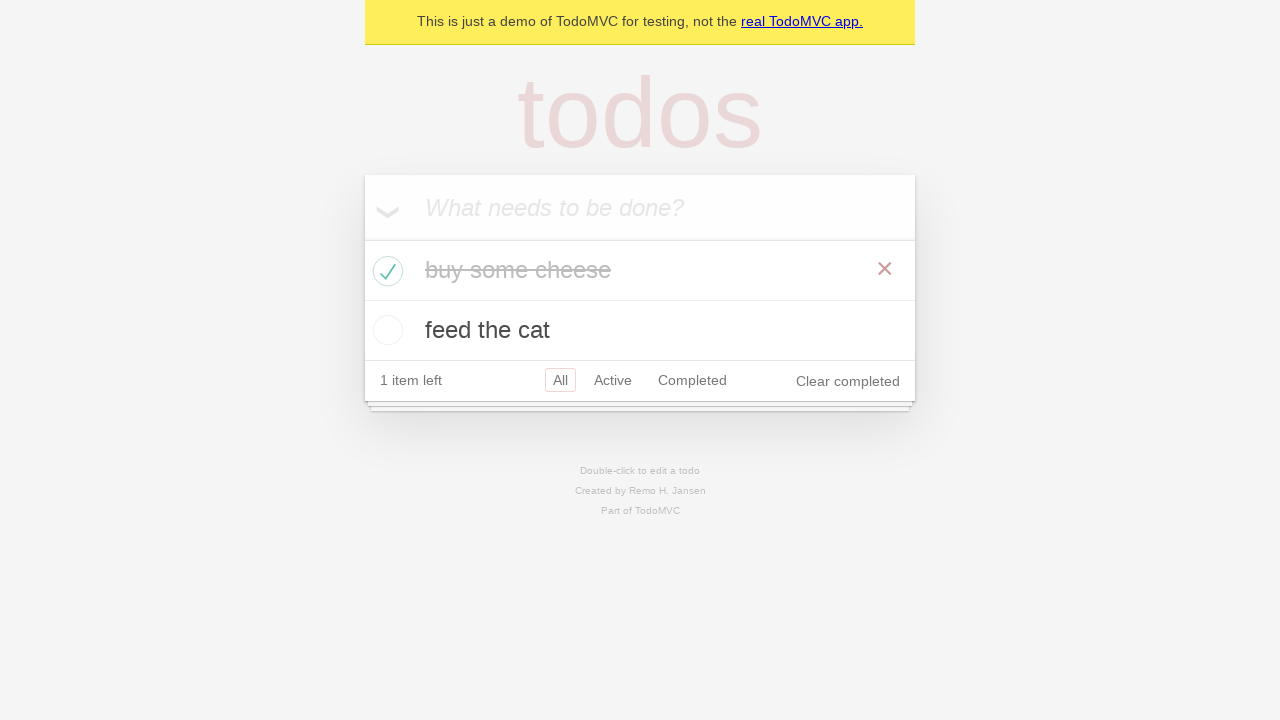

Verified second todo item does not have 'completed' class
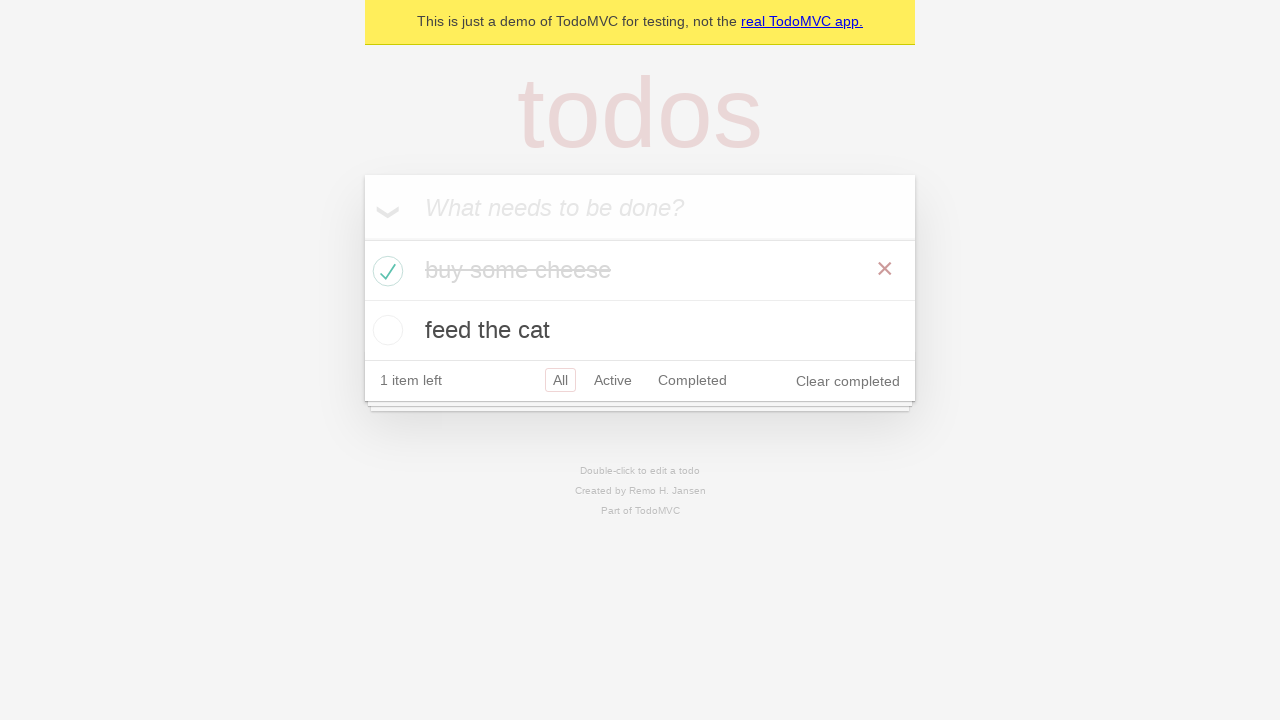

Unchecked the first todo item's checkbox at (385, 271) on internal:testid=[data-testid="todo-item"s] >> nth=0 >> internal:role=checkbox
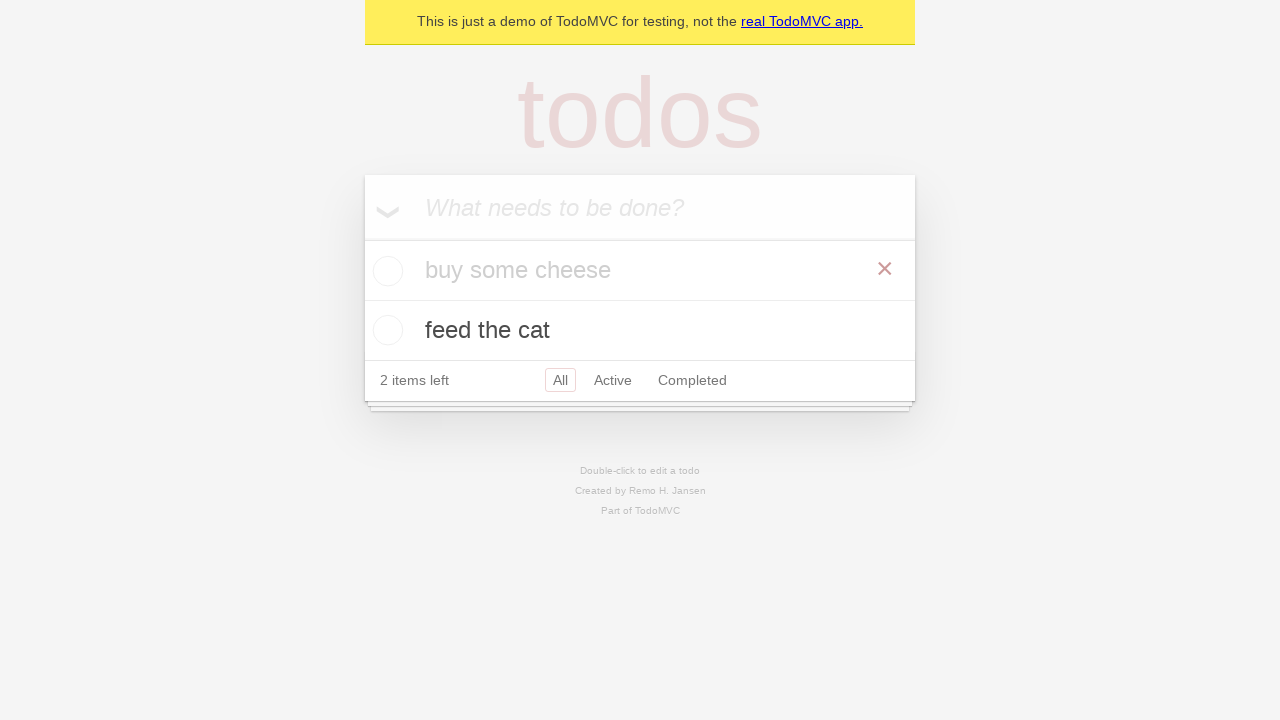

Verified first todo item no longer has 'completed' class after unchecking
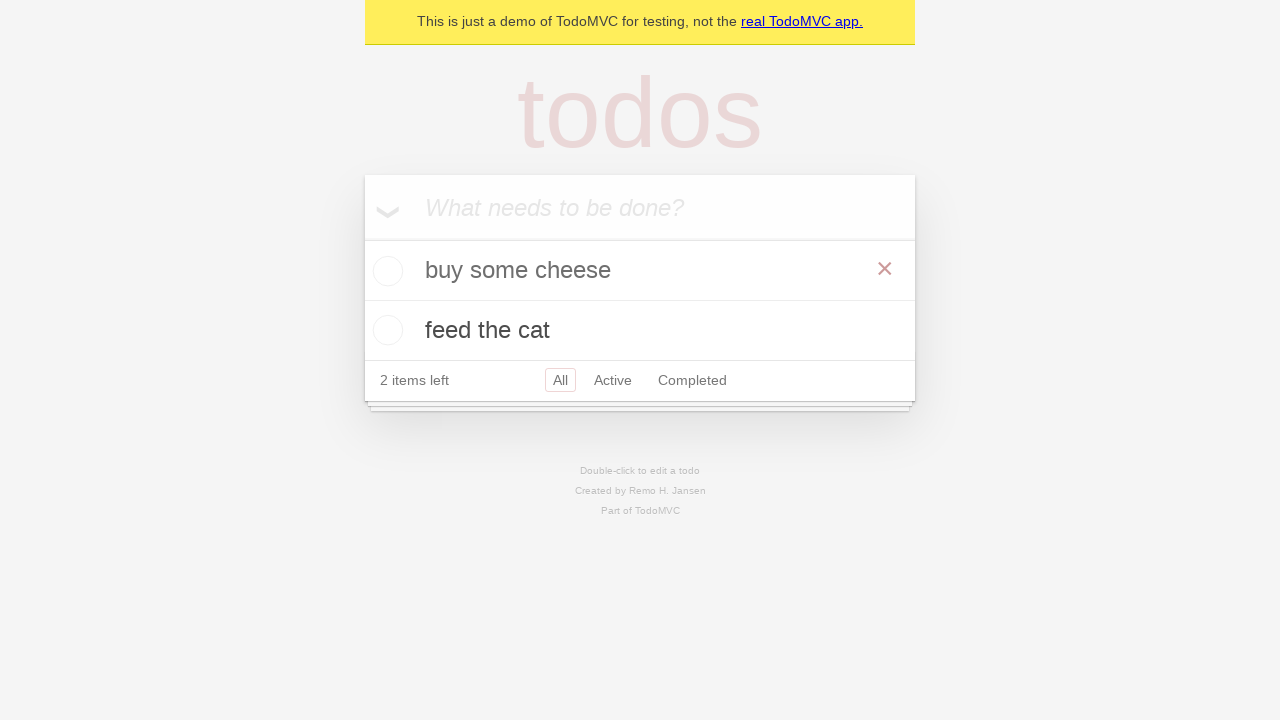

Verified second todo item still does not have 'completed' class
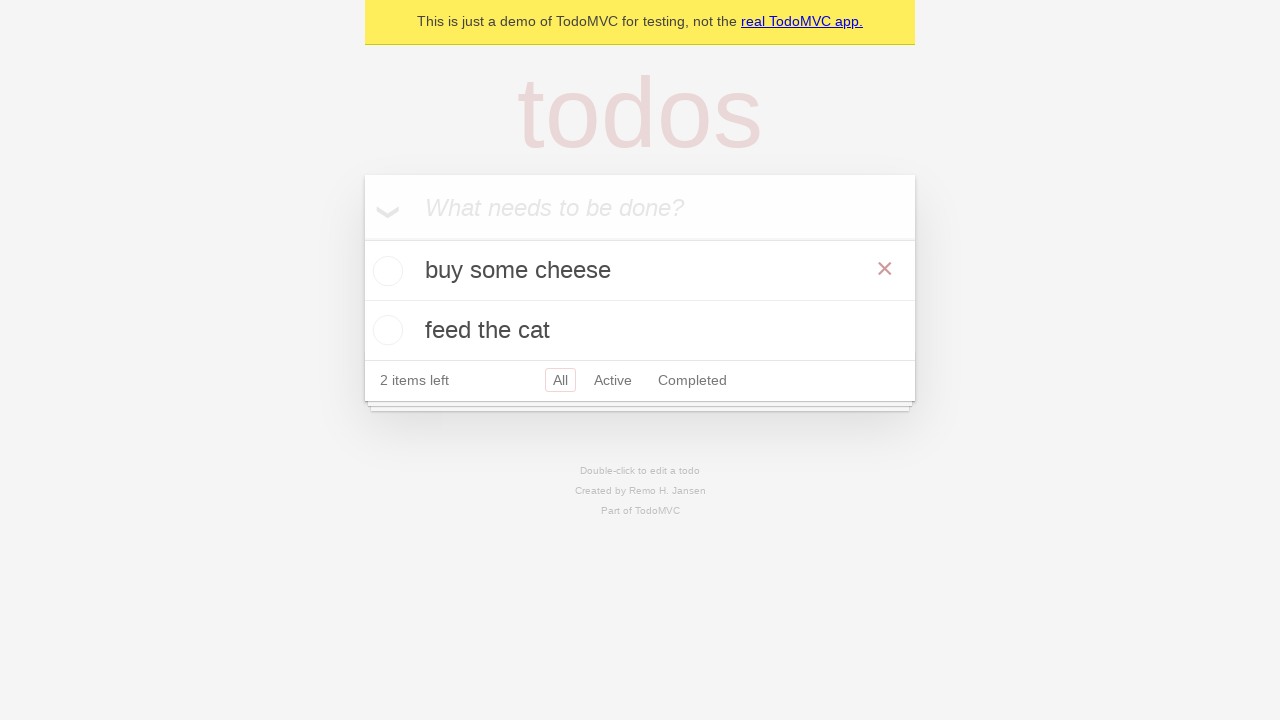

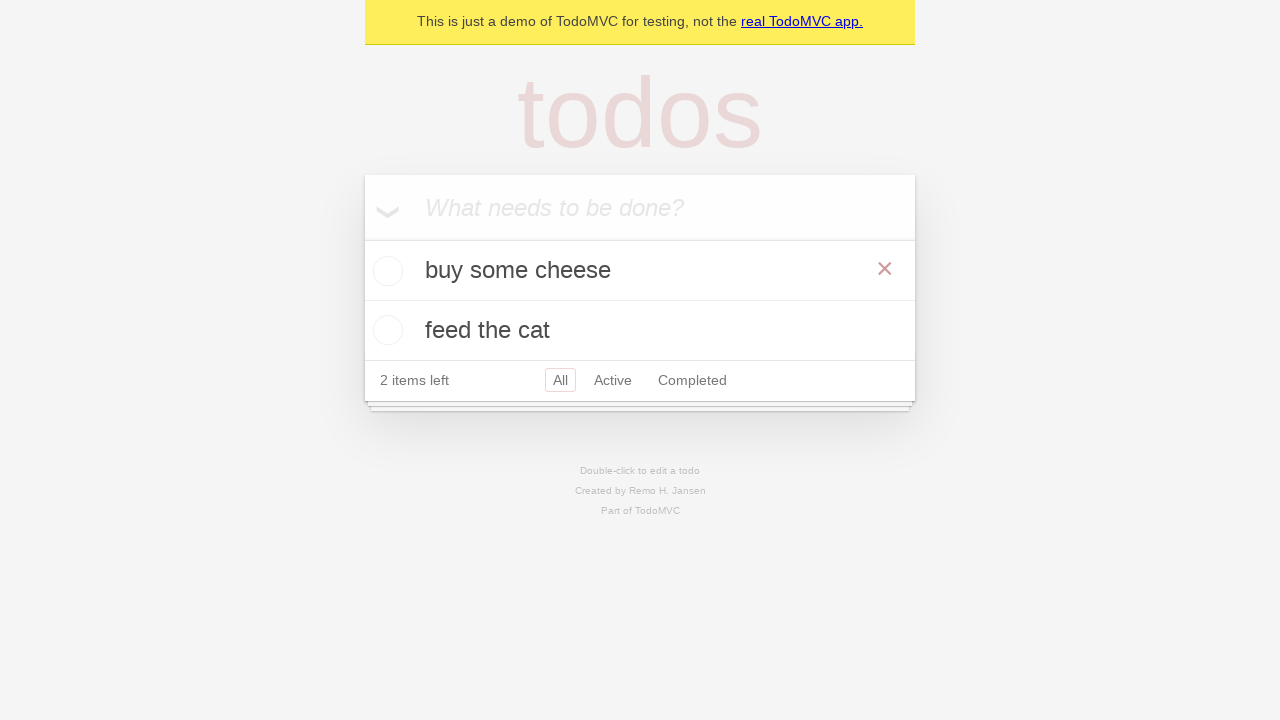